Tests login form validation by entering a valid username with an invalid password and verifying the error message

Starting URL: https://the-internet.herokuapp.com/login

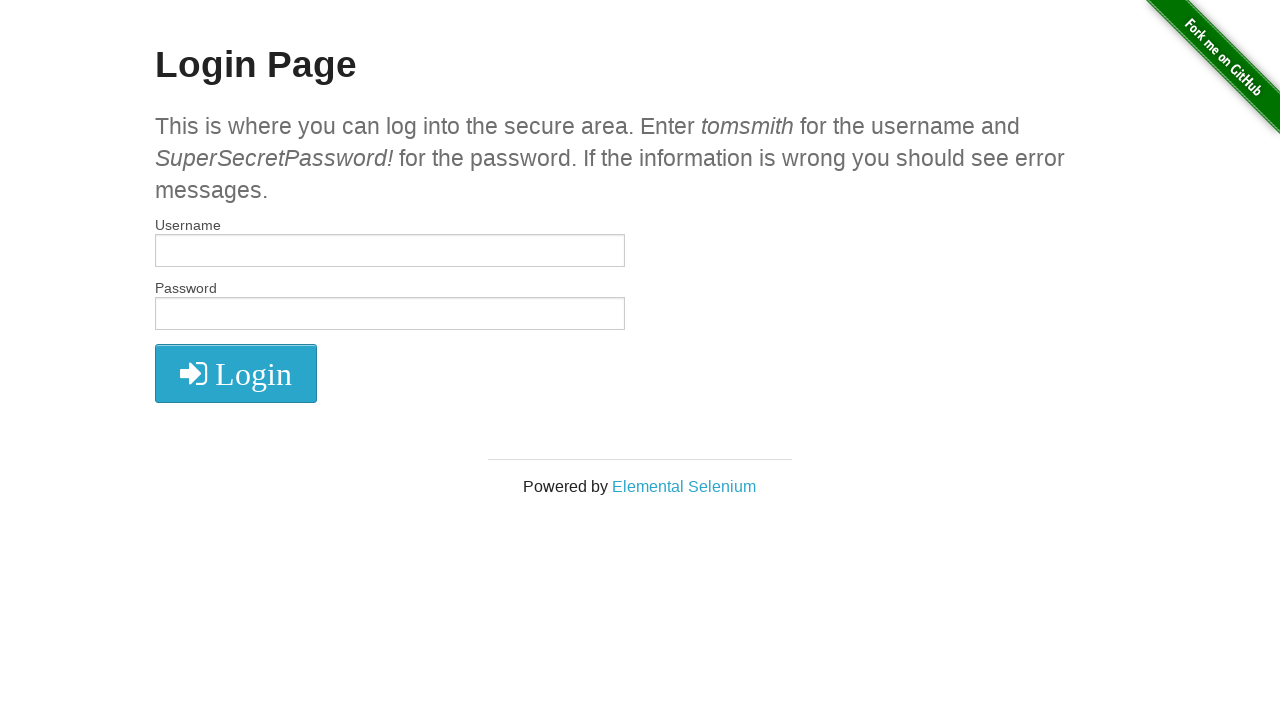

Filled username field with 'tomsmith' on #username
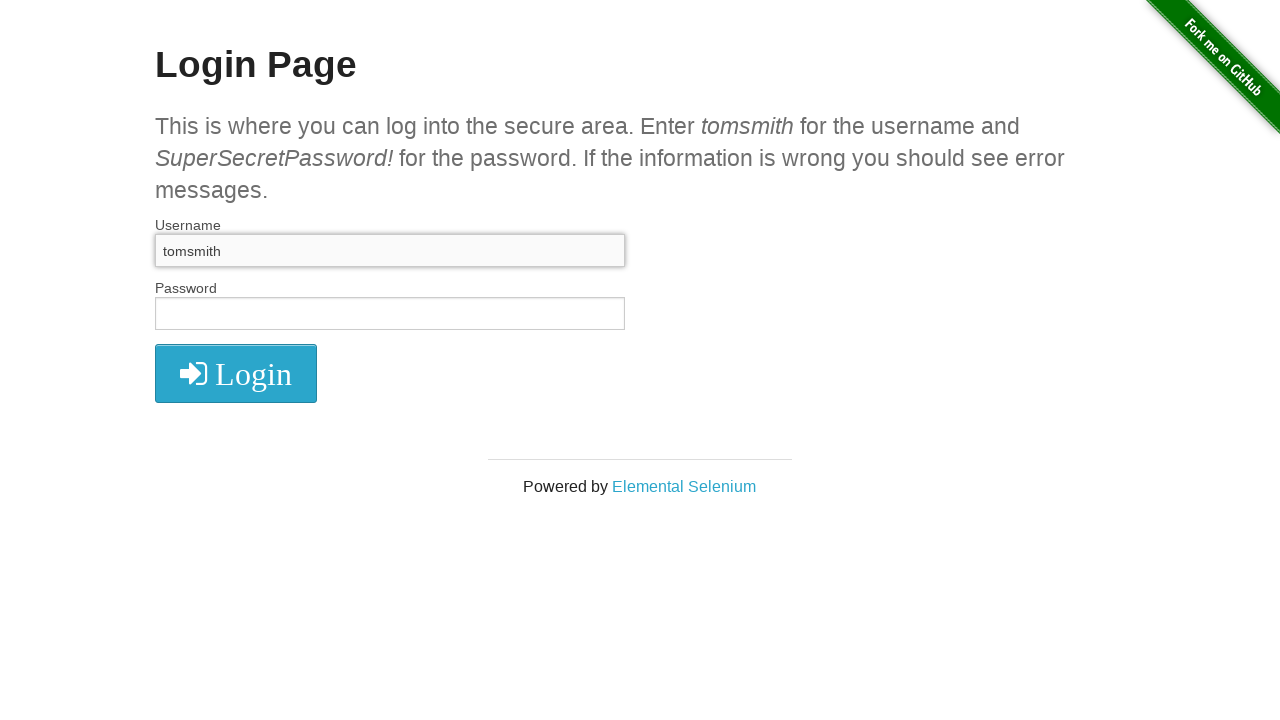

Filled password field with invalid password 'invalidPassword' on #password
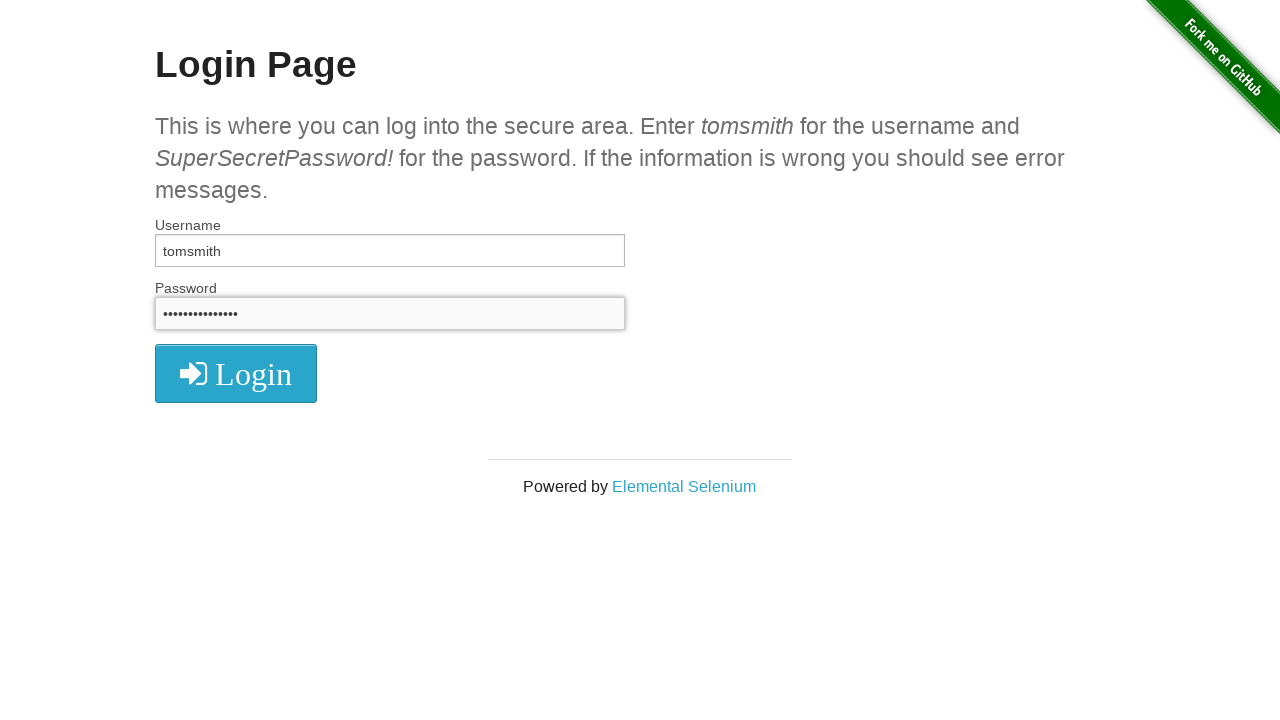

Clicked login button at (236, 373) on button[type='submit'].radius
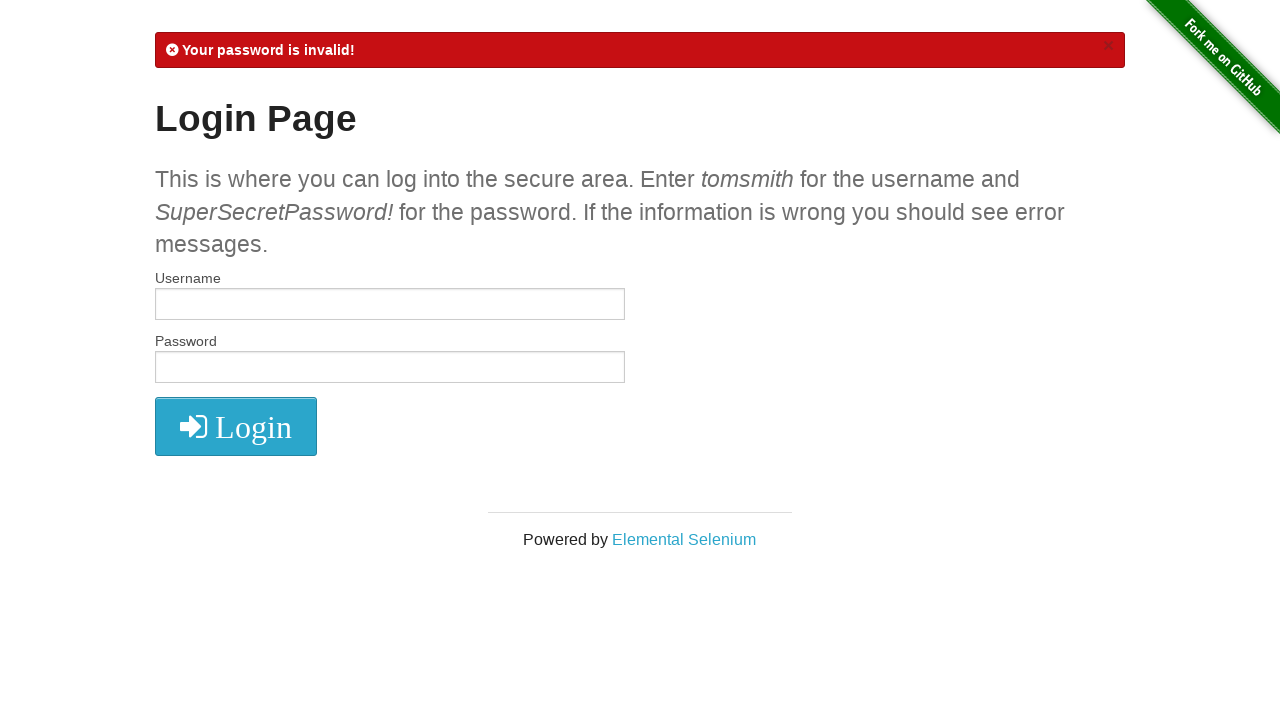

Retrieved error message from flash notification
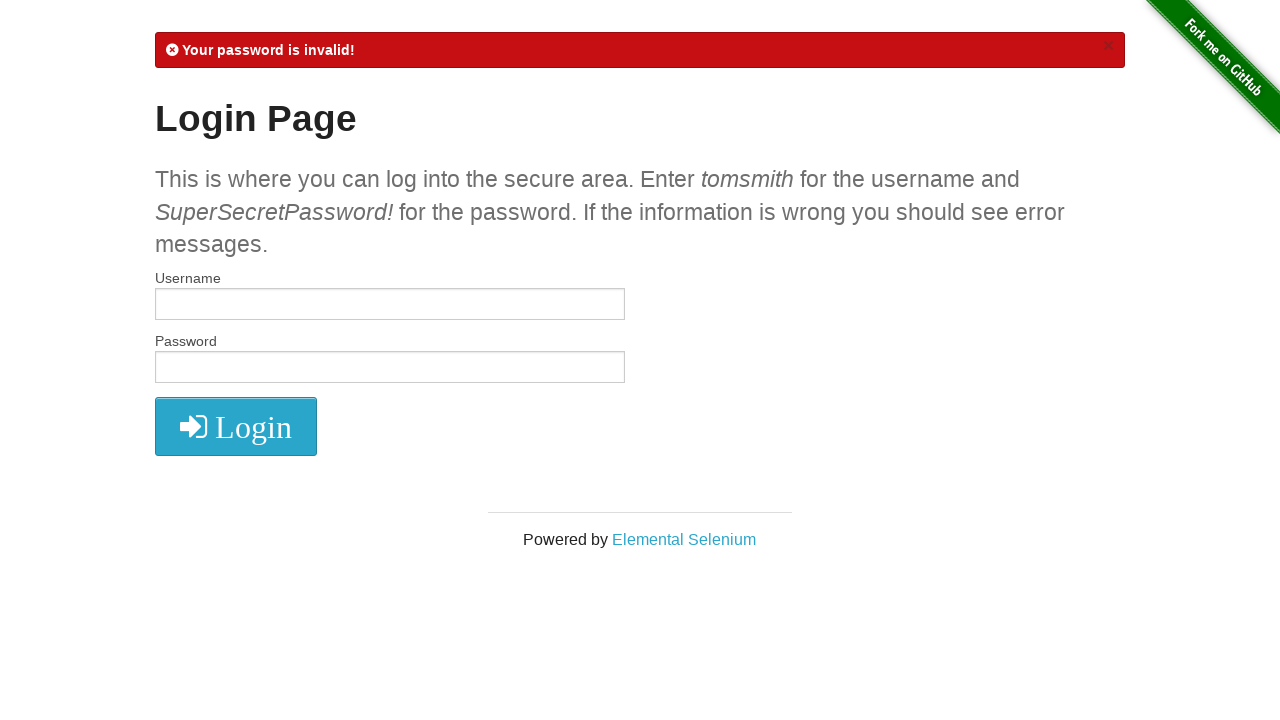

Verified error message contains 'Your password is invalid!'
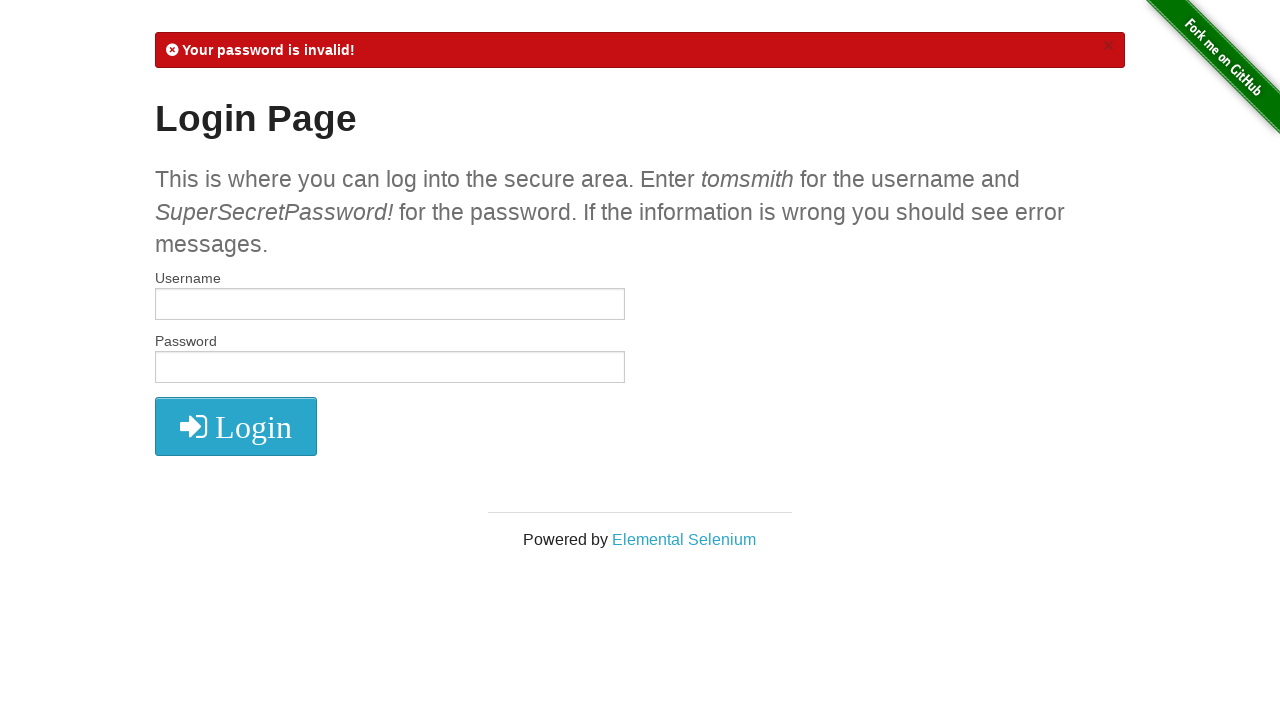

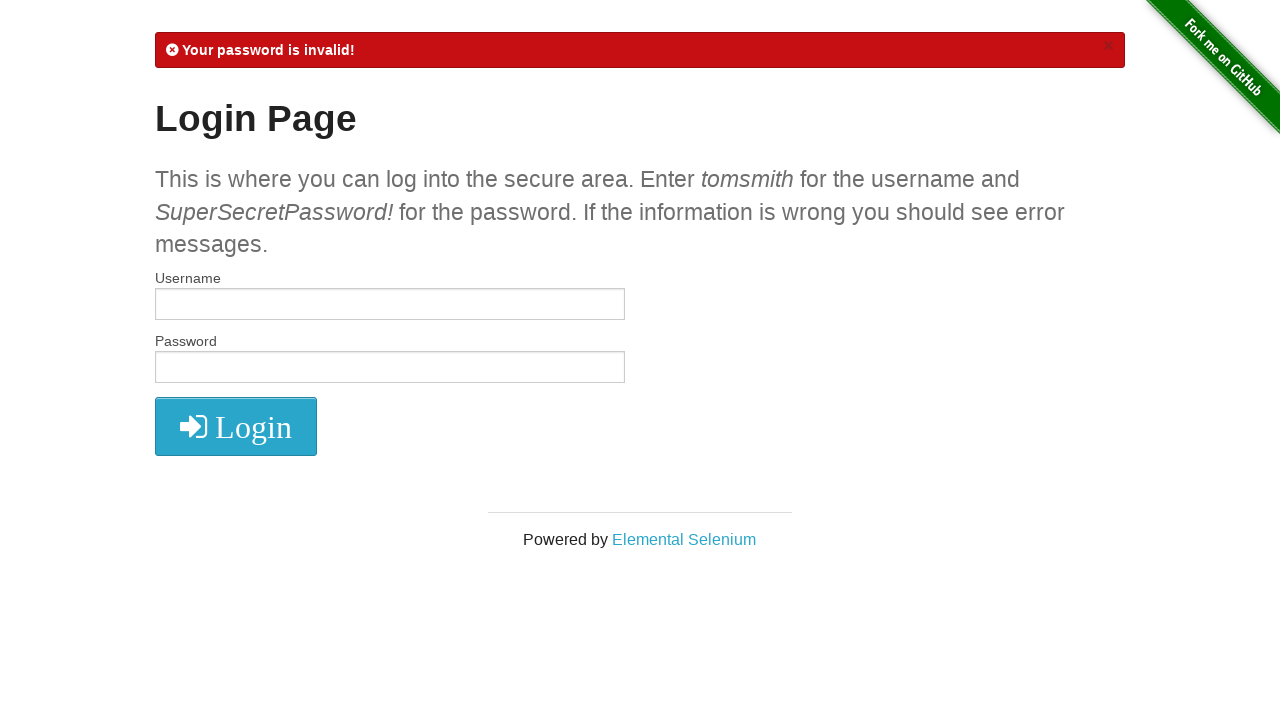